Tests mouse hover functionality by hovering over the last user avatar image to reveal hidden content

Starting URL: https://the-internet.herokuapp.com/hovers

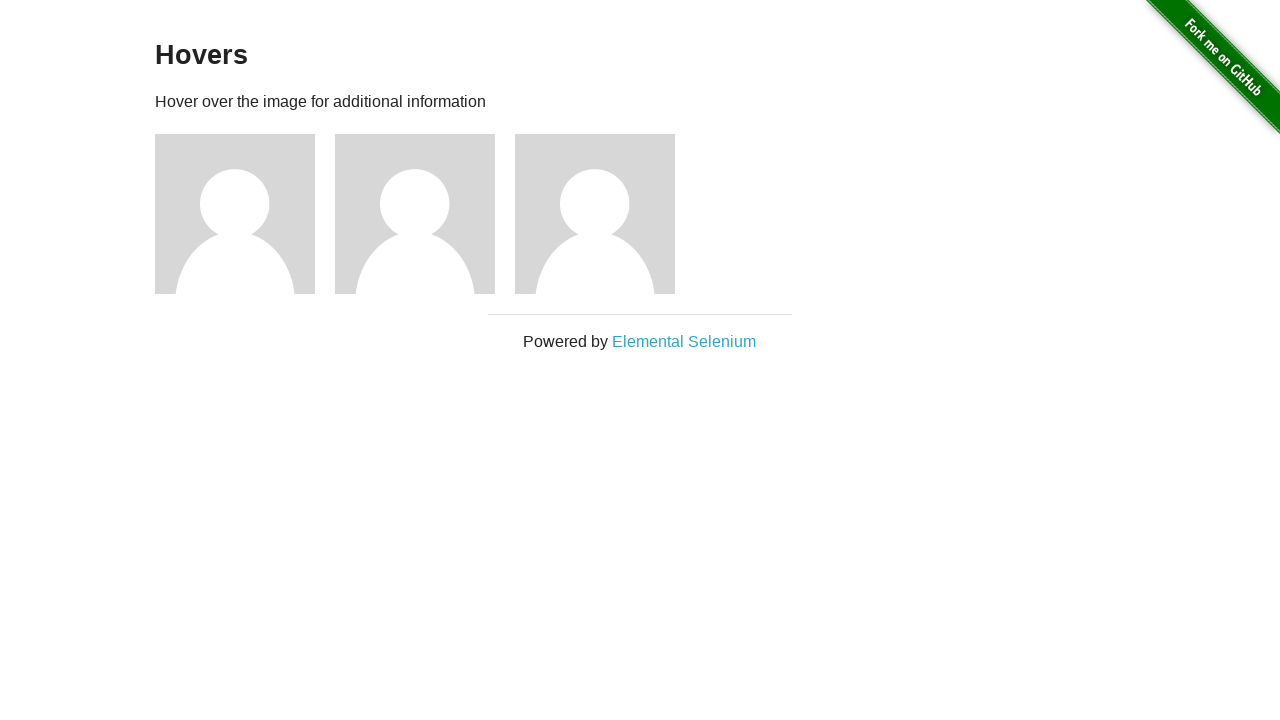

Located the third user avatar image element
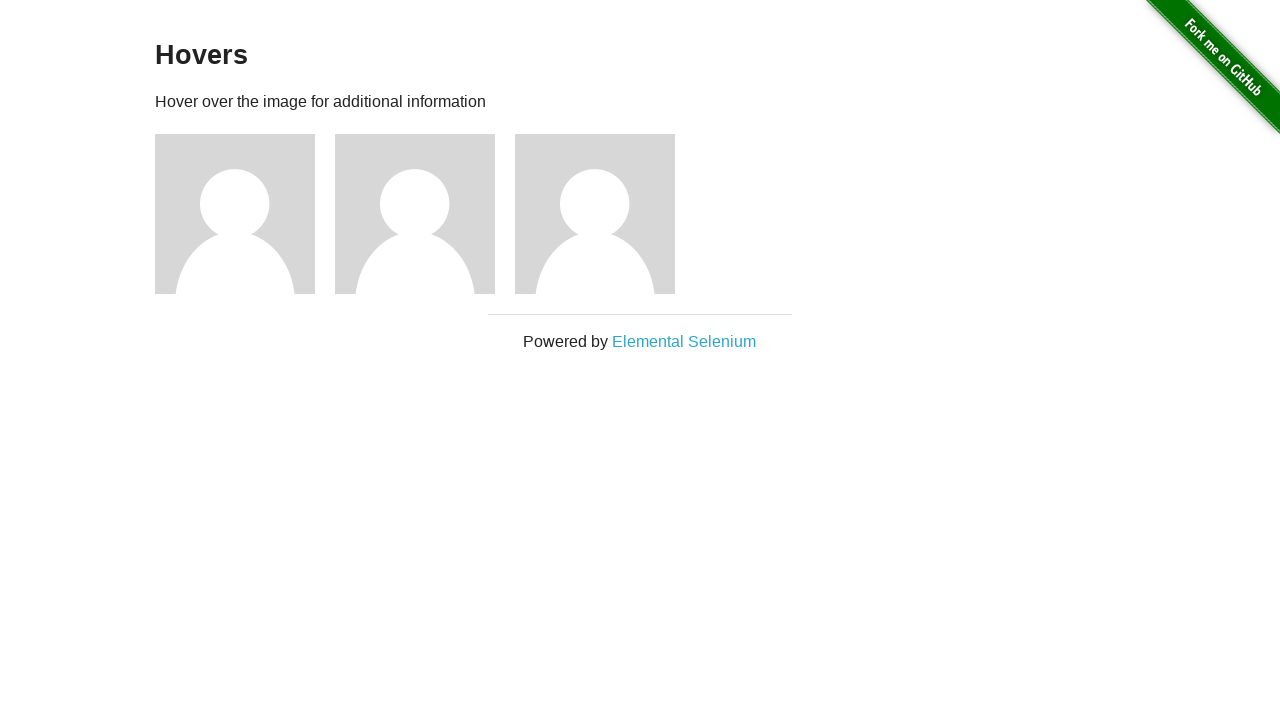

Hovered over the third user avatar image to reveal hidden content at (595, 214) on img[alt='User Avatar'] >> nth=2
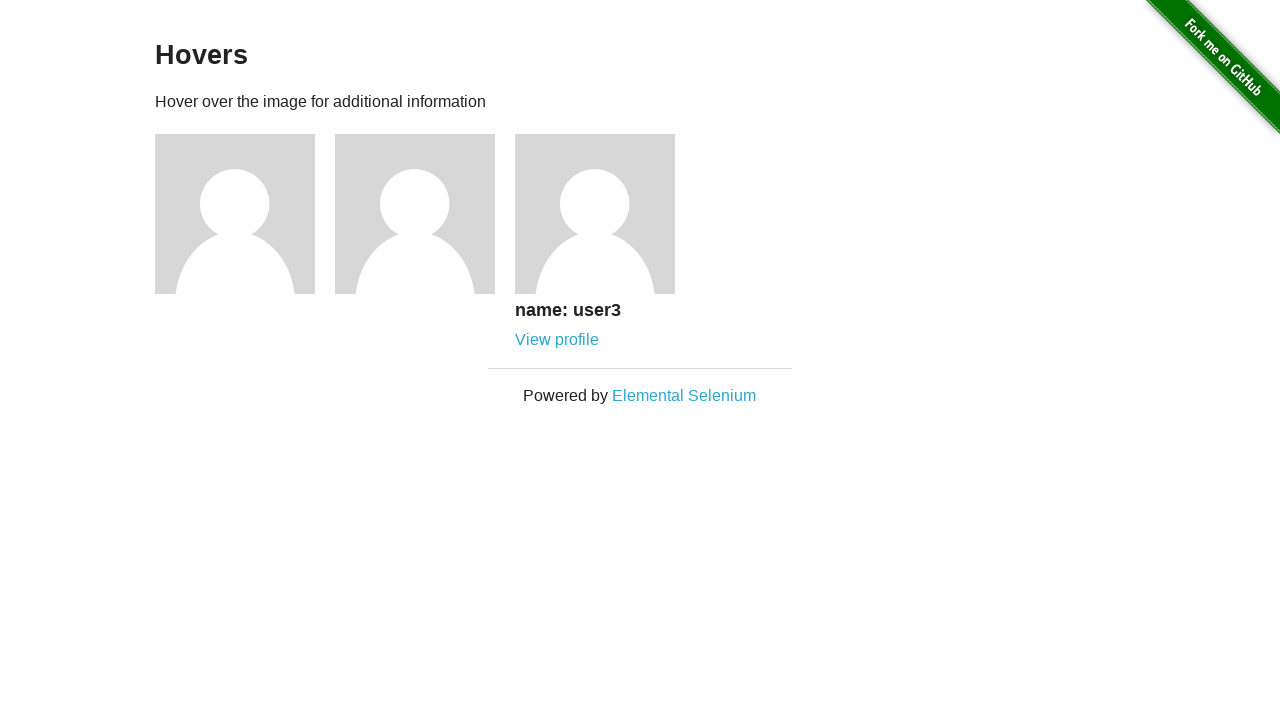

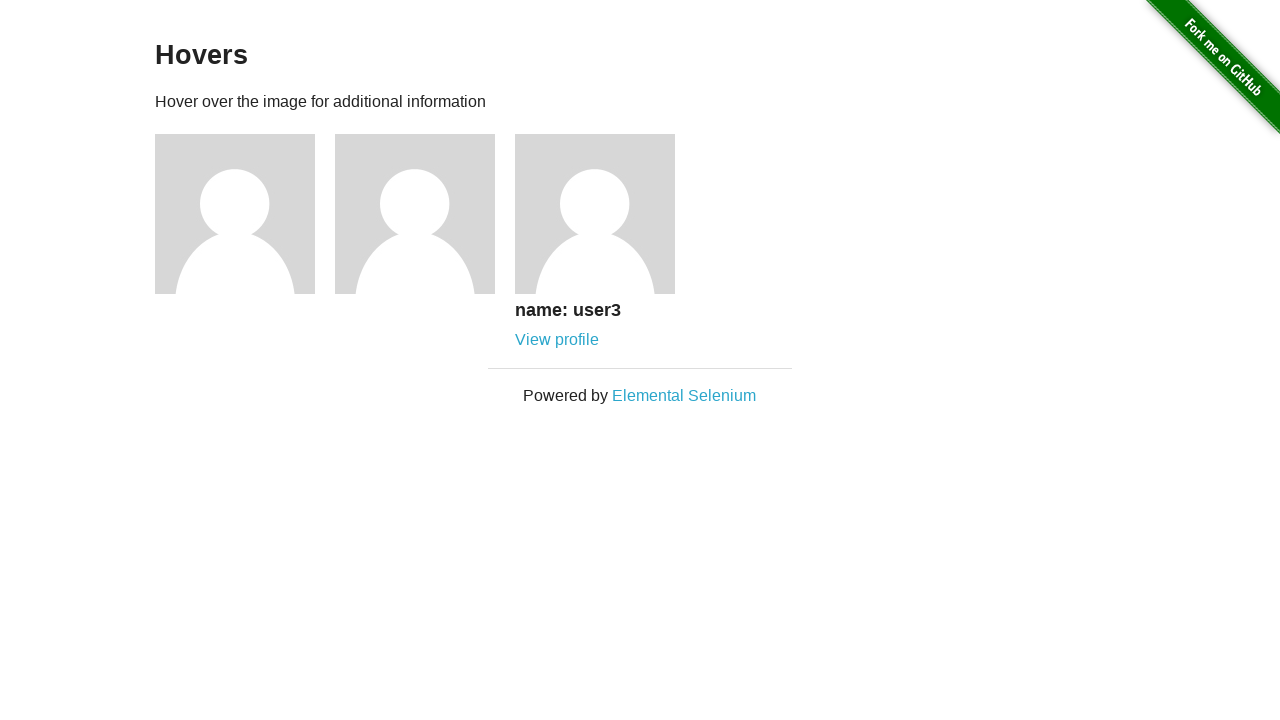